Clicks the first checkbox and verifies it is selected

Starting URL: https://the-internet.herokuapp.com/checkboxes

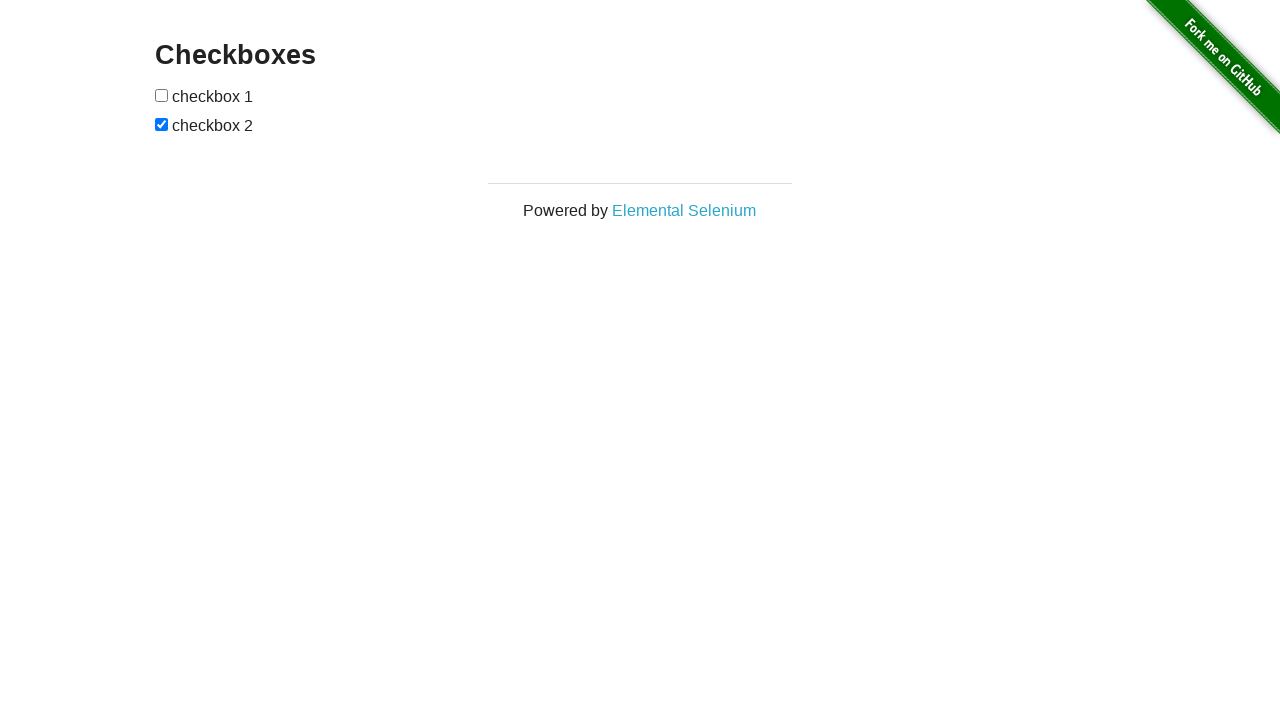

Navigated to checkboxes page
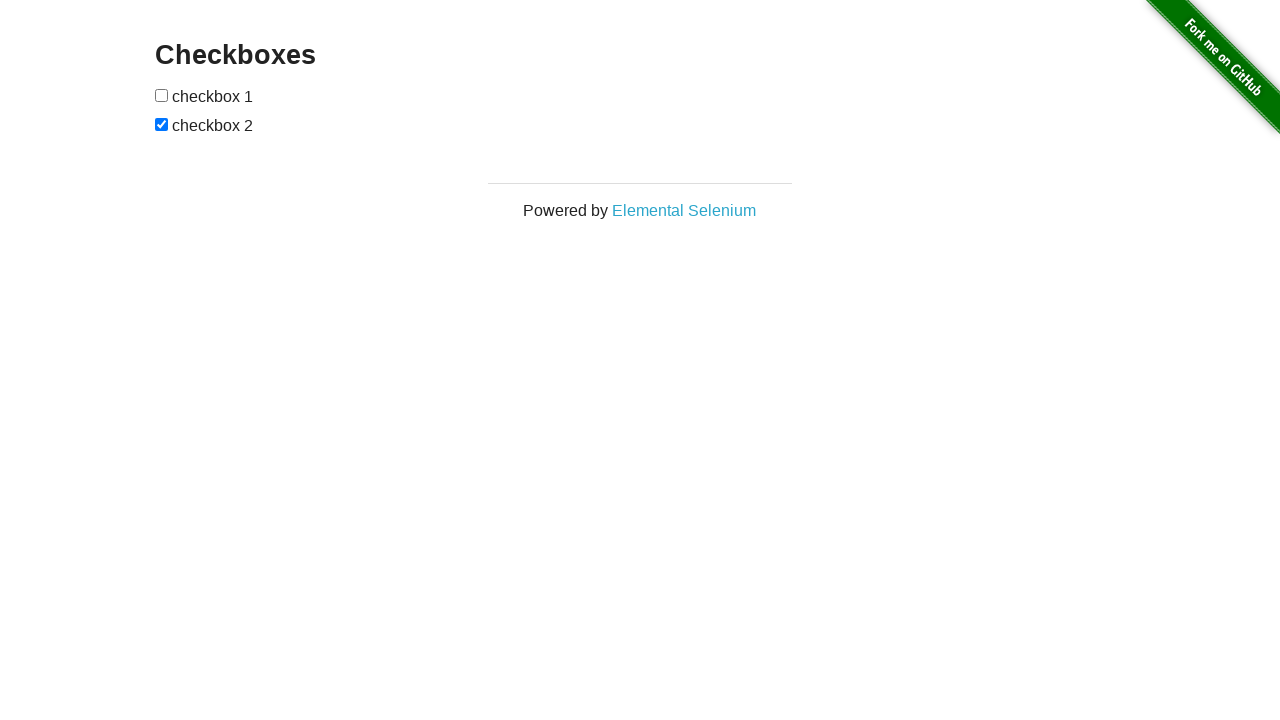

Clicked the first checkbox at (162, 95) on xpath=//input[@type='checkbox'][1]
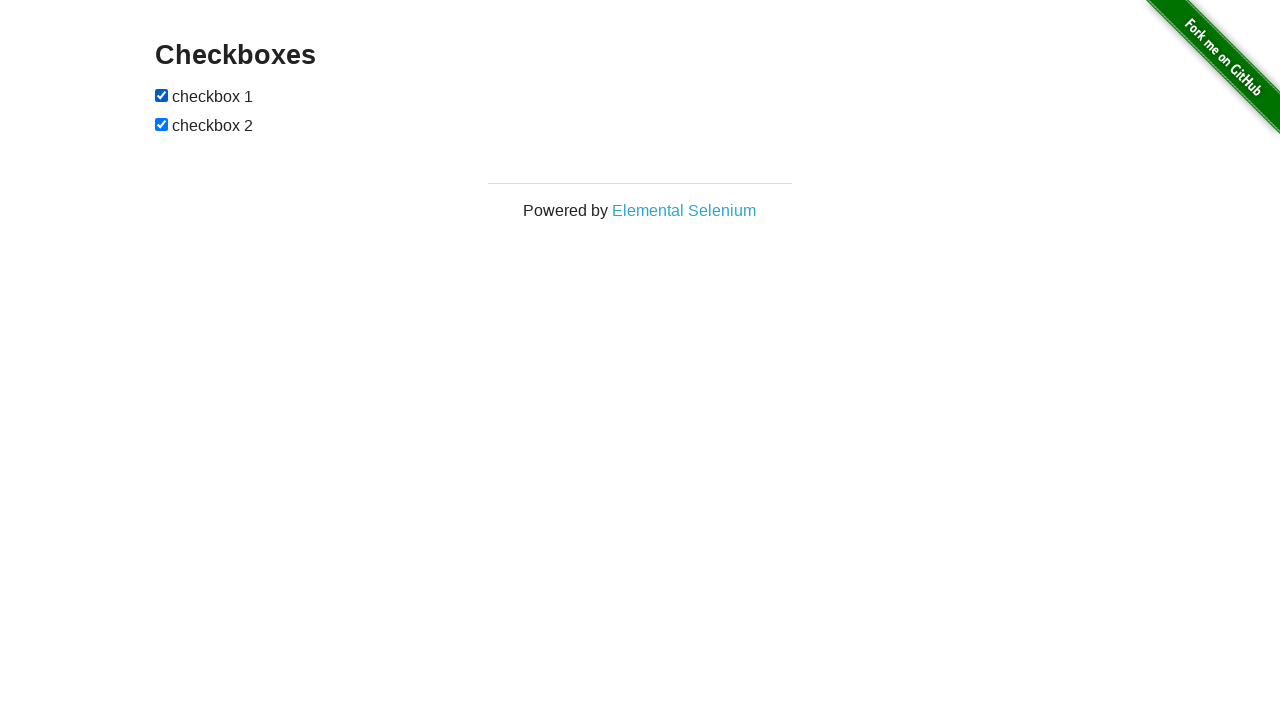

Verified first checkbox is selected
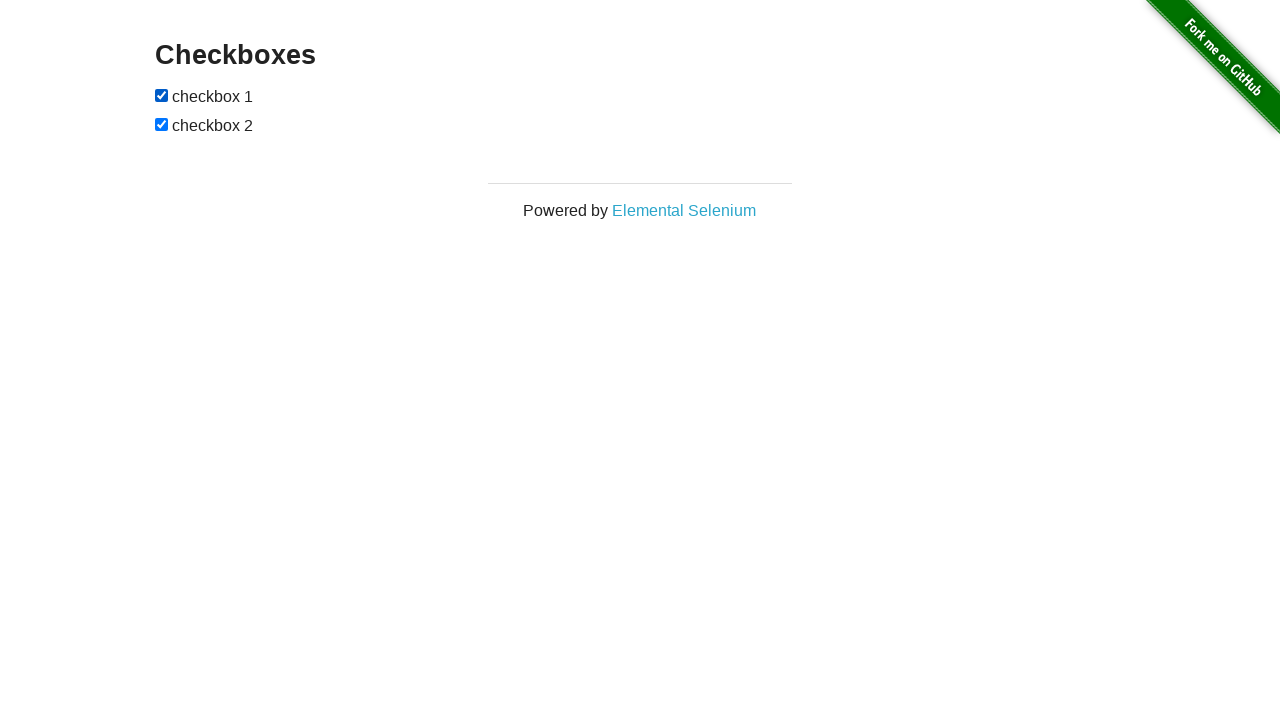

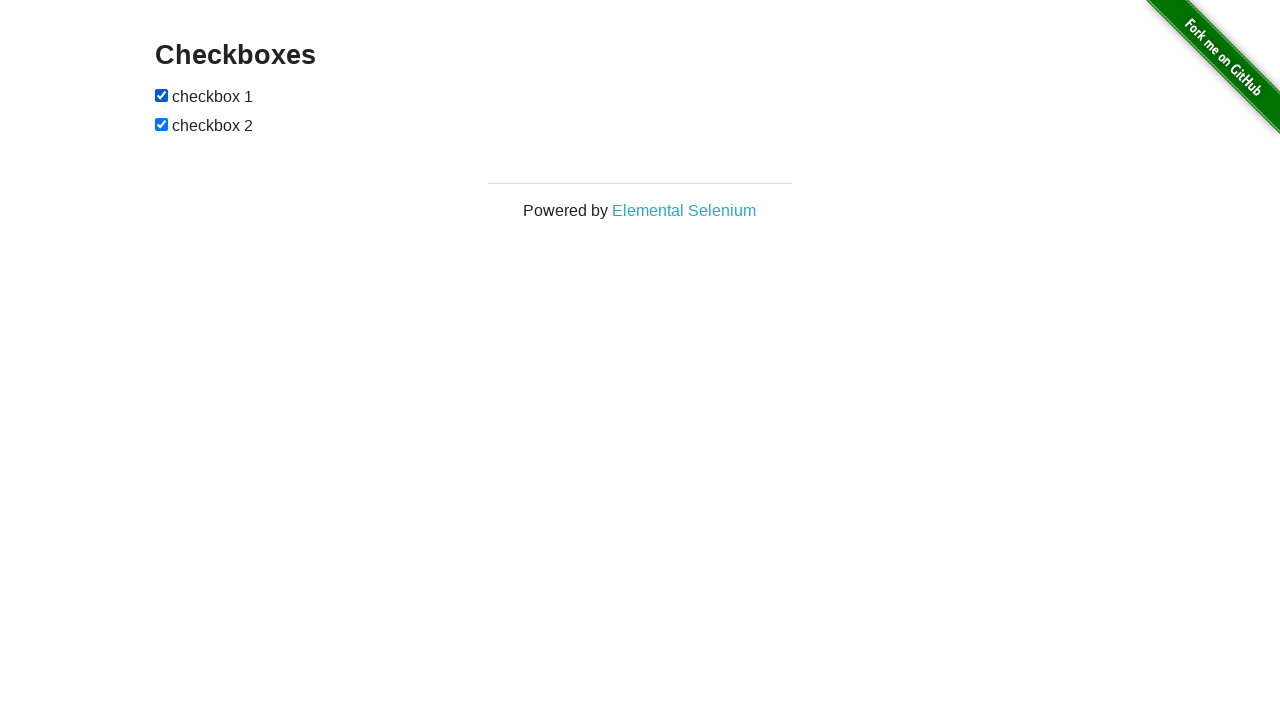